Tests a form submission on the Sauce Labs test page by filling in comments, submitting the form, and then navigating via a link to verify page content changes

Starting URL: http://saucelabs.com/test/guinea-pig

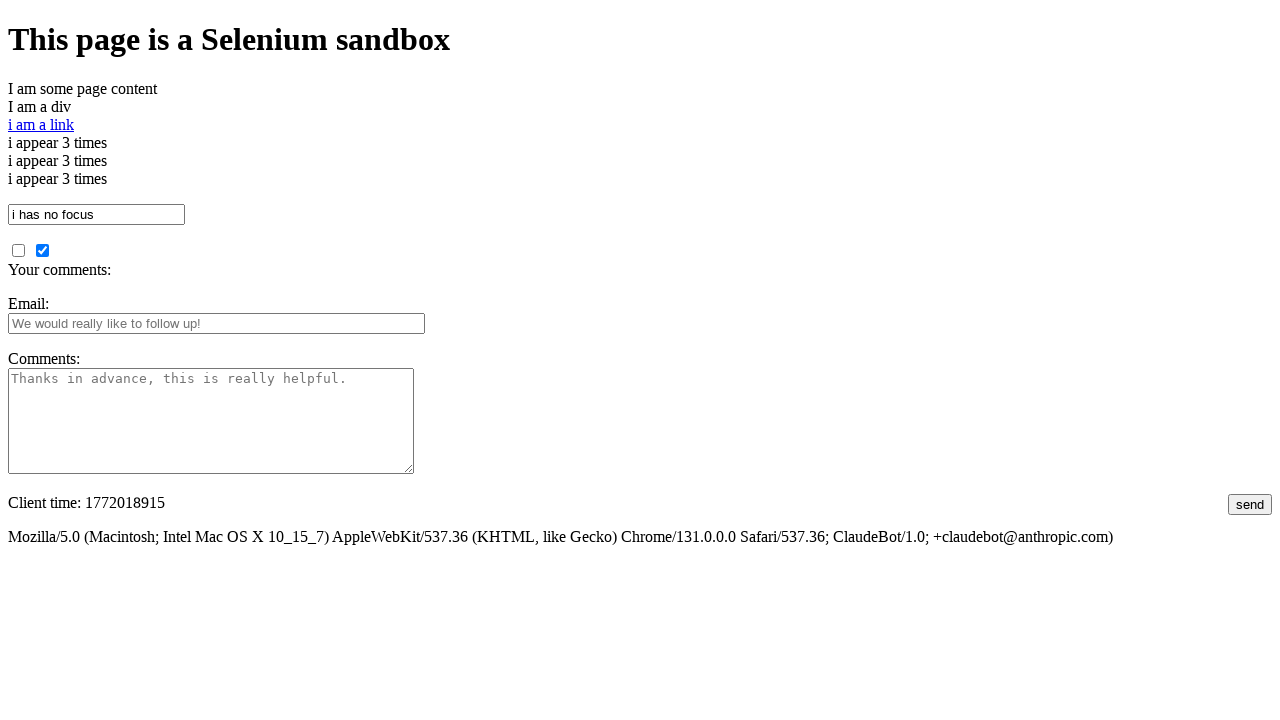

Filled comments field with example text on #comments
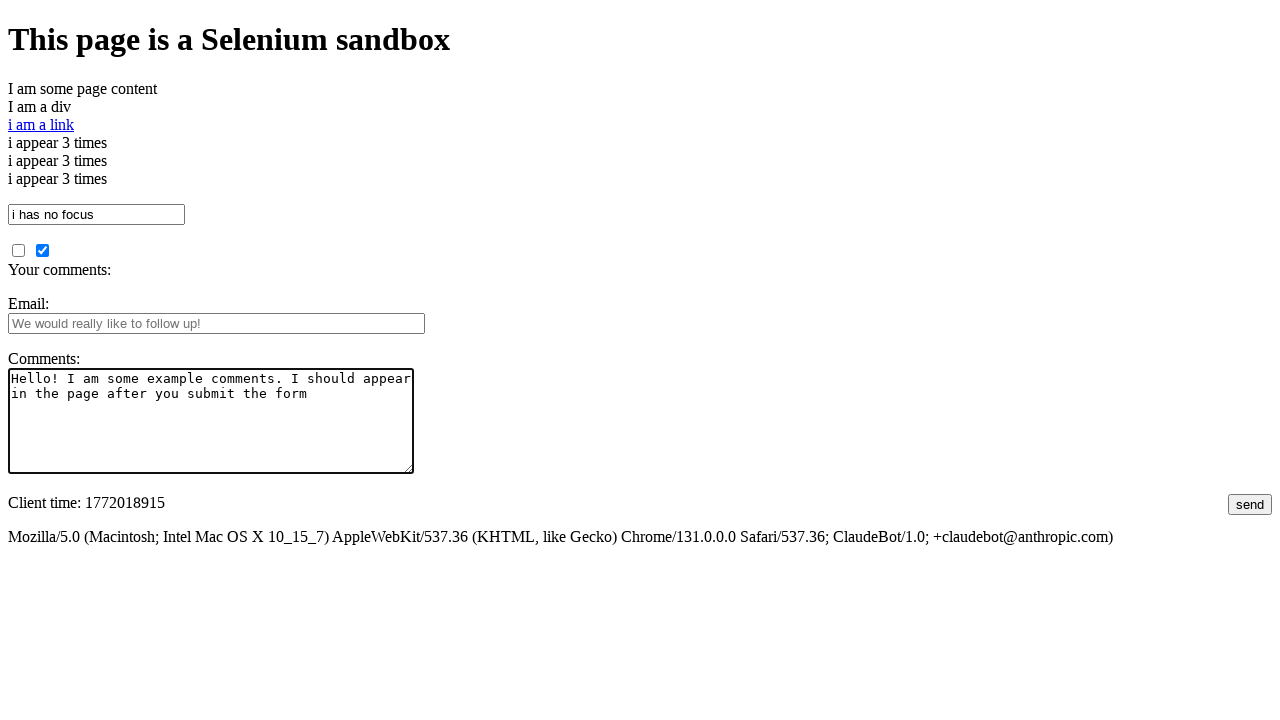

Clicked submit button to submit the form at (1250, 504) on #submit
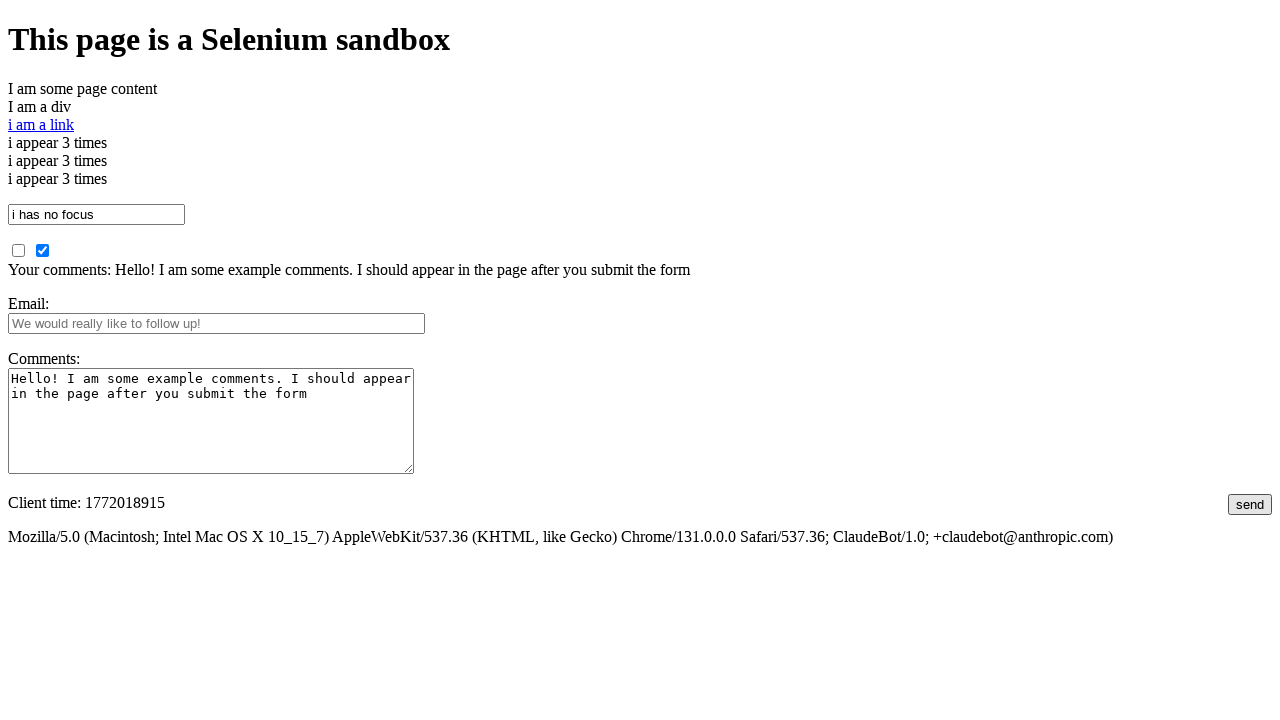

Waited for submitted comments to appear on page
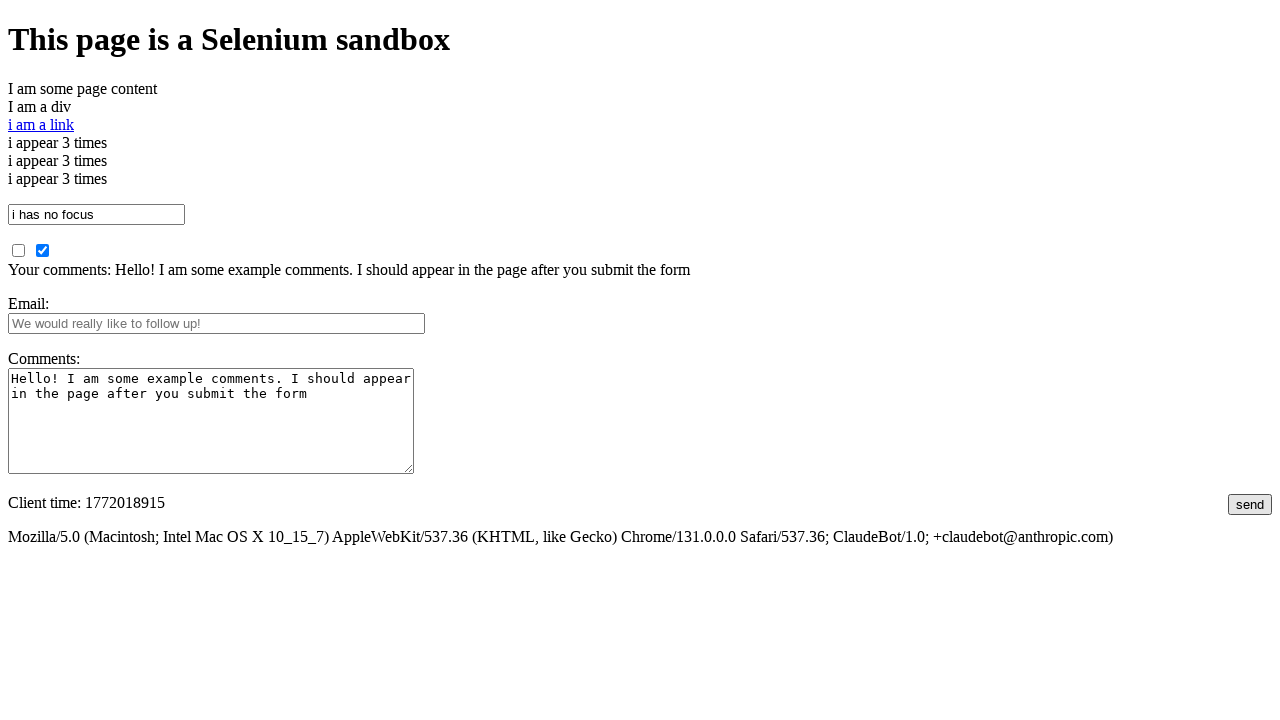

Clicked 'i am a link' to navigate to new page at (41, 124) on text=i am a link
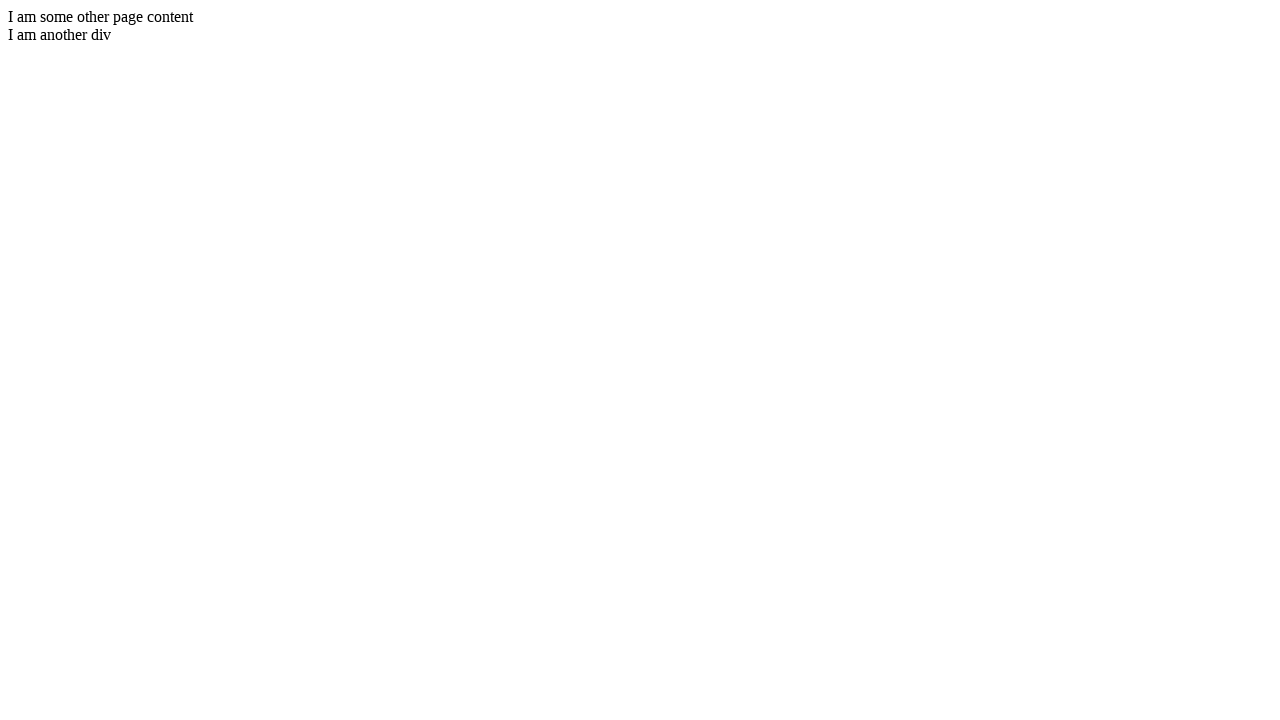

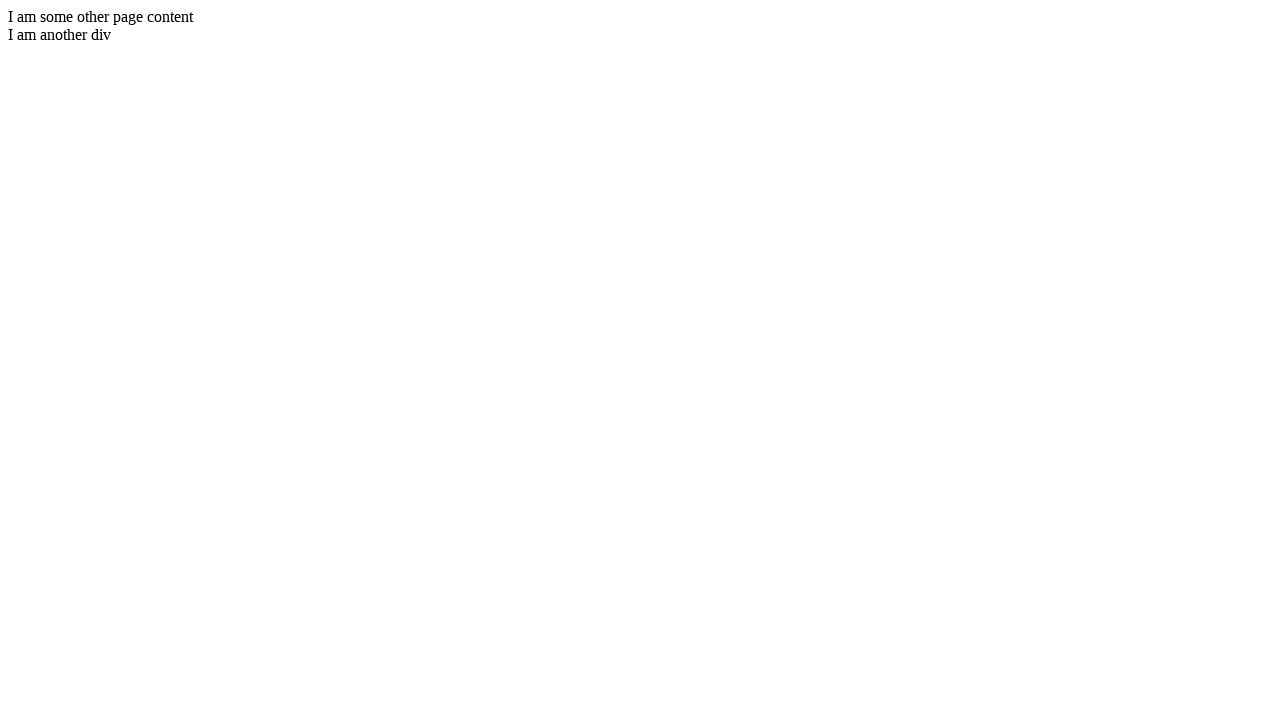